Tests that clicking the Due column header sorts the numeric values in ascending order by clicking the header and verifying the table data.

Starting URL: http://the-internet.herokuapp.com/tables

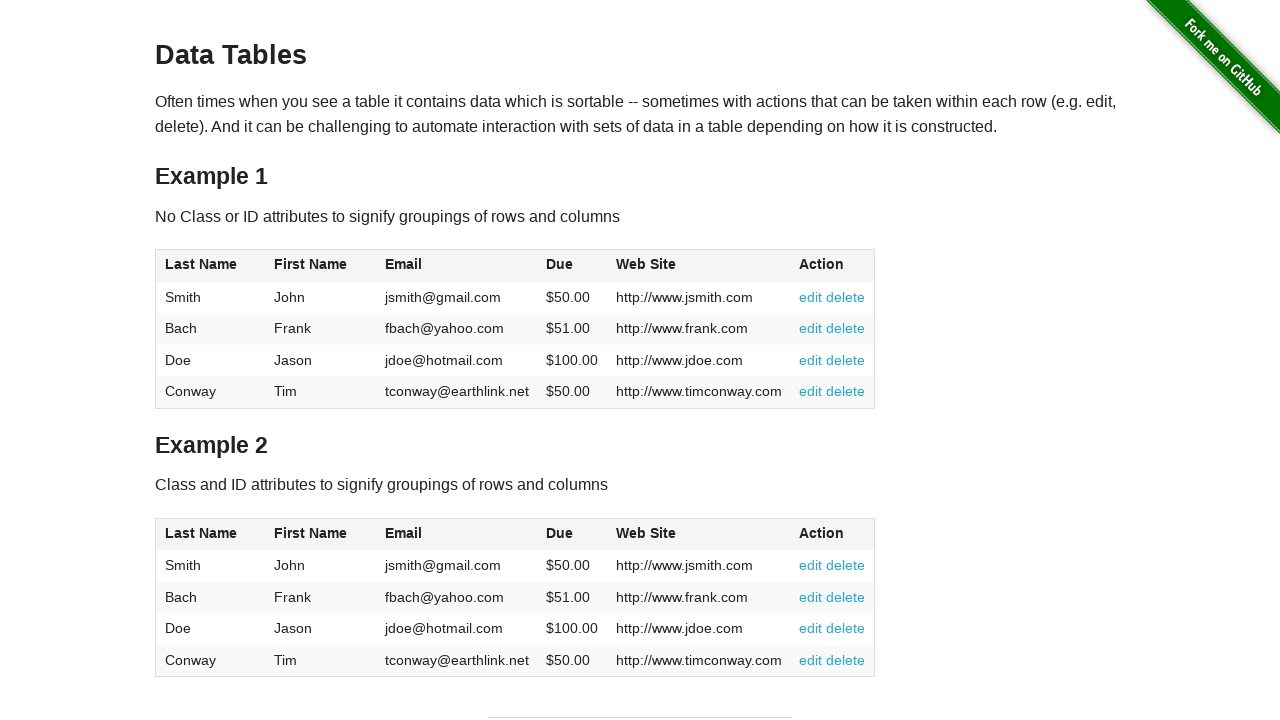

Clicked the Due column header (4th column) to sort ascending at (572, 266) on #table1 thead tr th:nth-of-type(4)
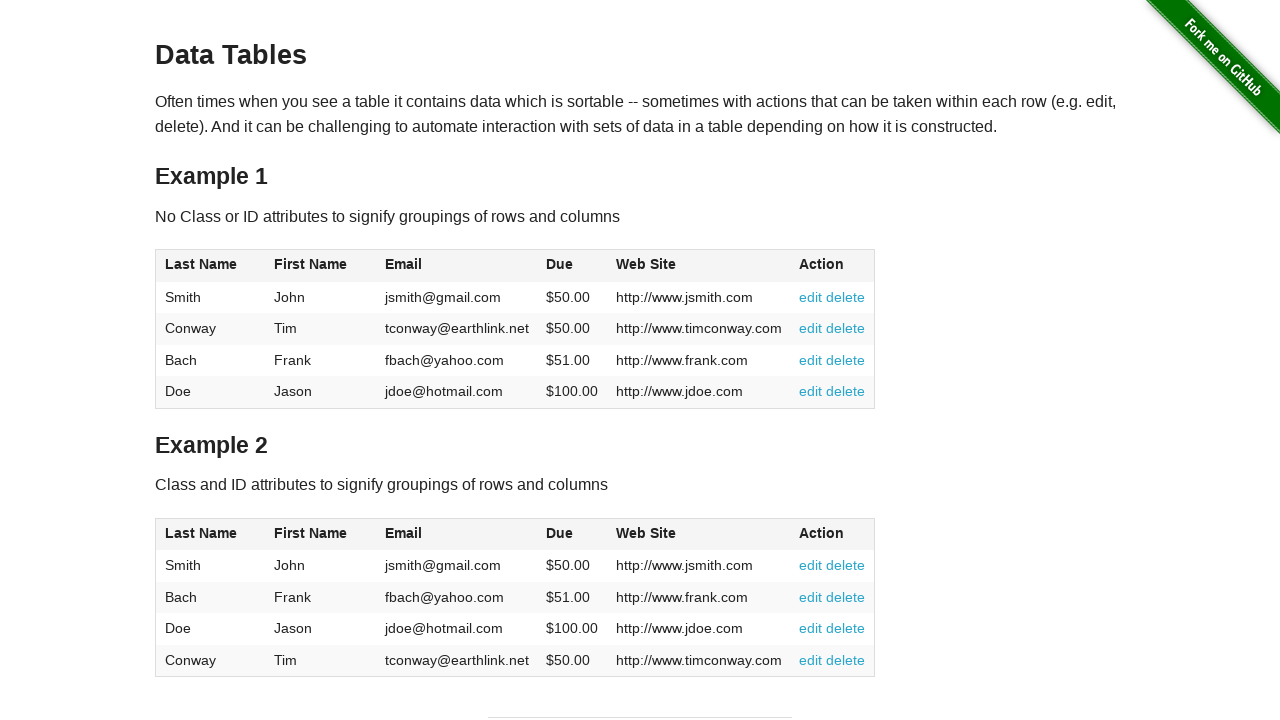

Verified table body with Due column data is present
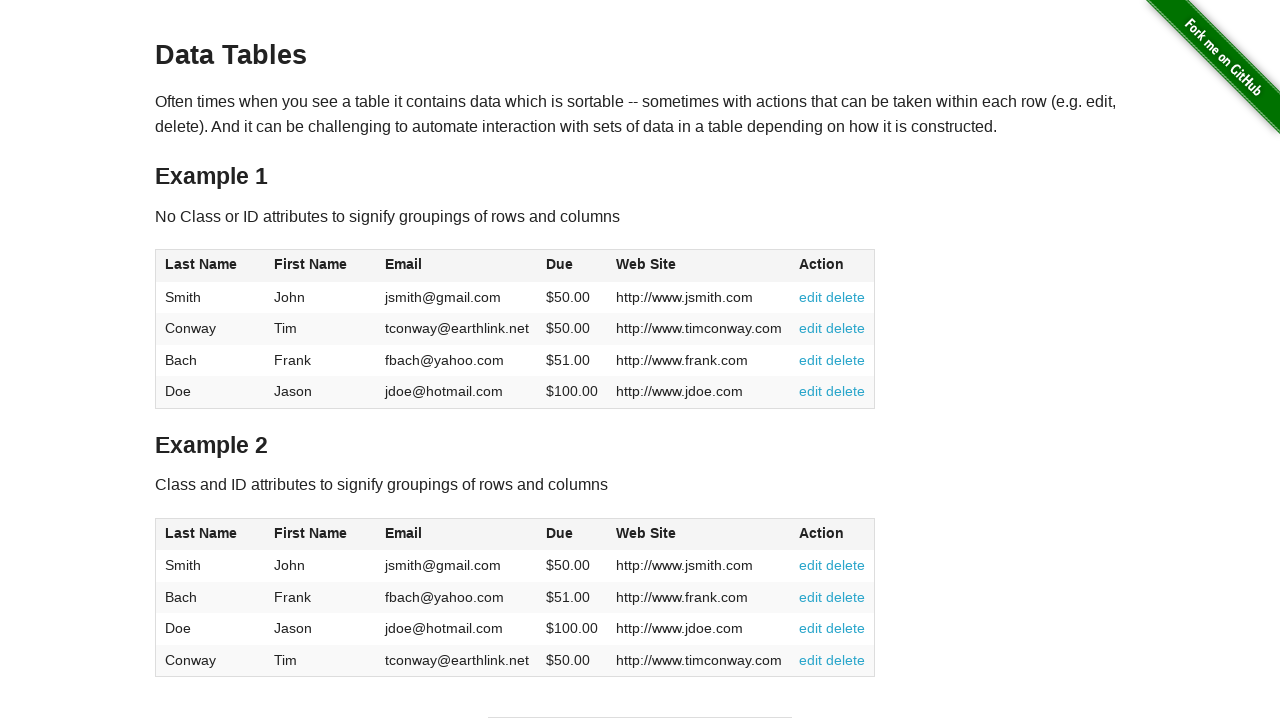

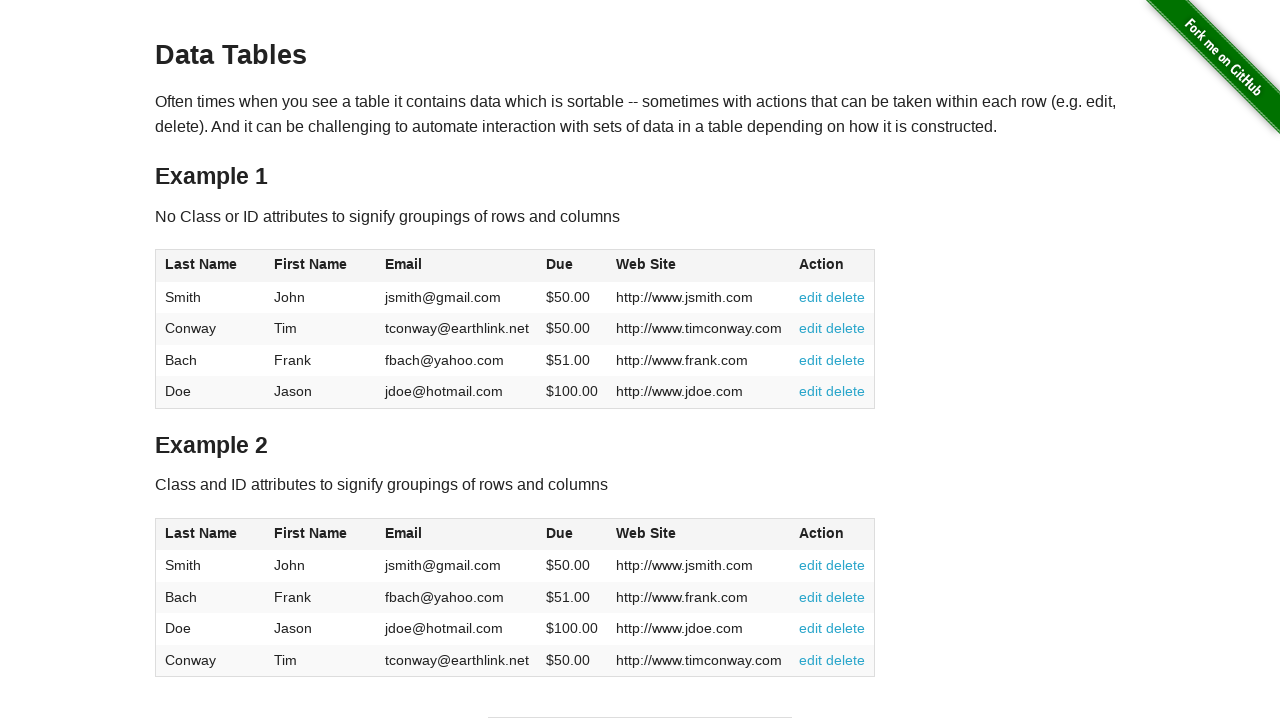